Tests iframe navigation by switching between nested iframes and filling a text input field within the inner iframe

Starting URL: https://demo.automationtesting.in/Frames.html

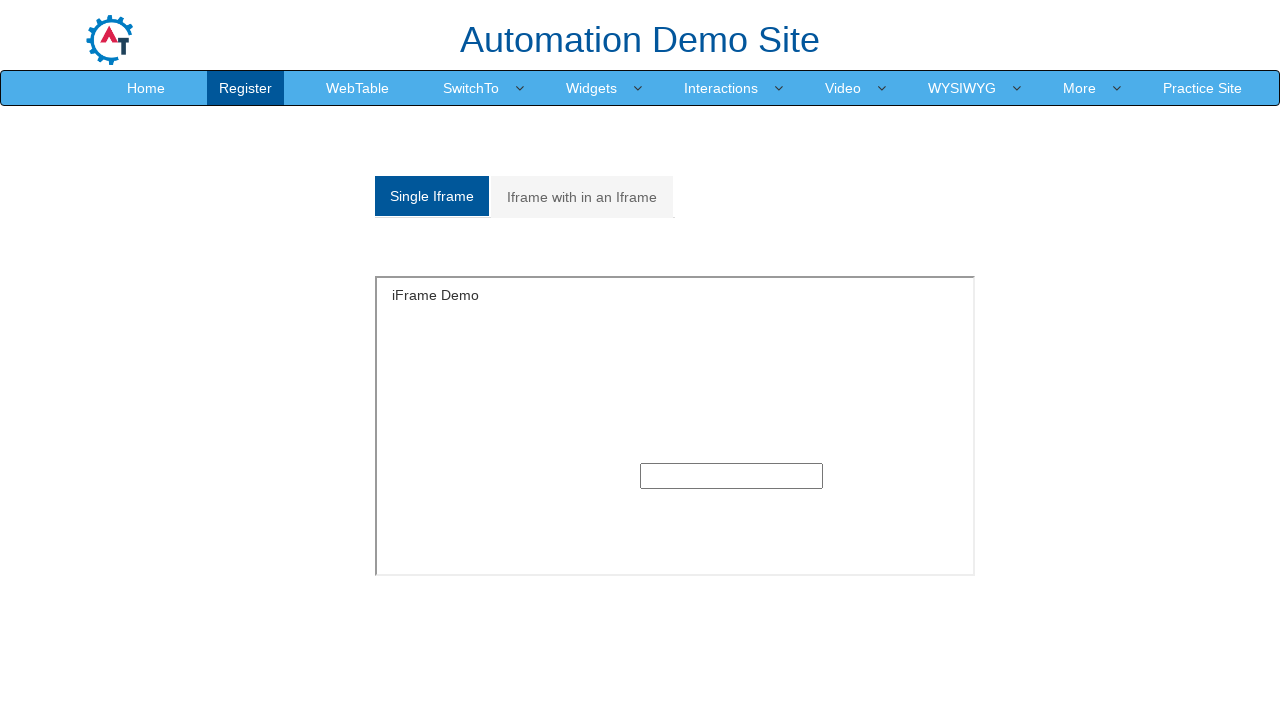

Clicked on 'Iframe with in an Iframe' tab at (582, 197) on xpath=//a[normalize-space()='Iframe with in an Iframe']
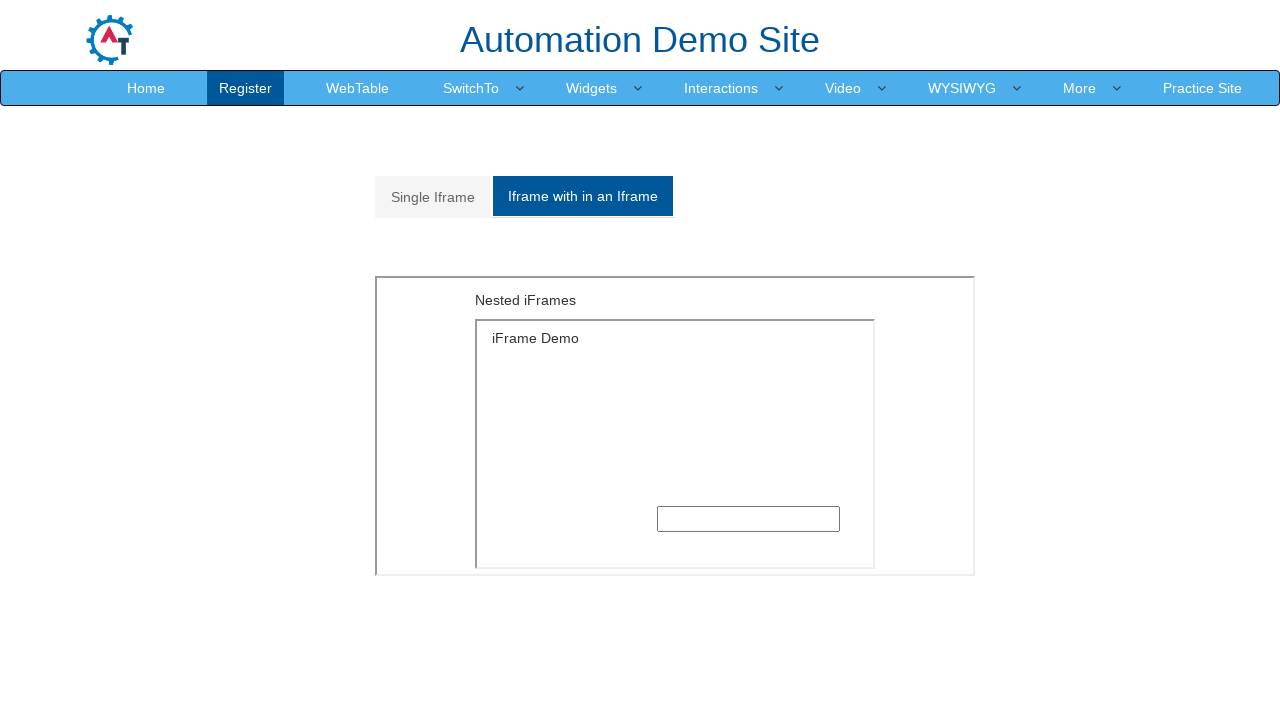

Located and switched to outer iframe with src='MultipleFrames.html'
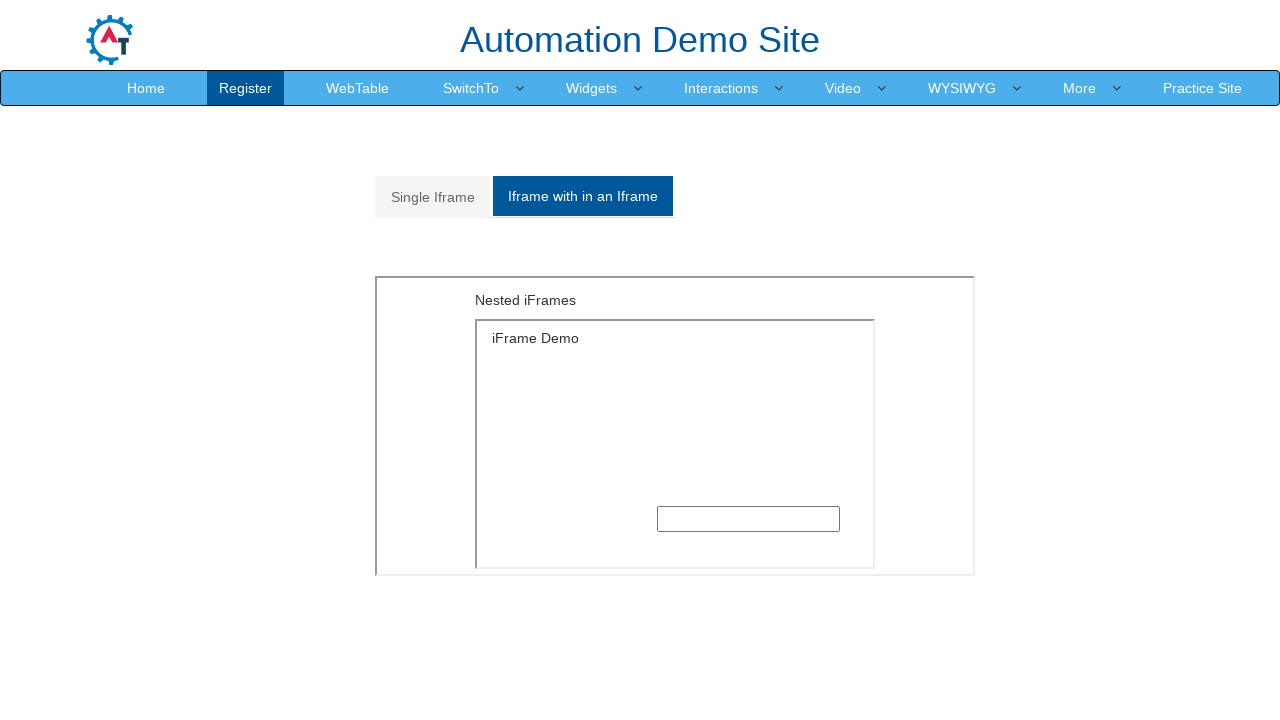

Located and switched to inner iframe within outer iframe
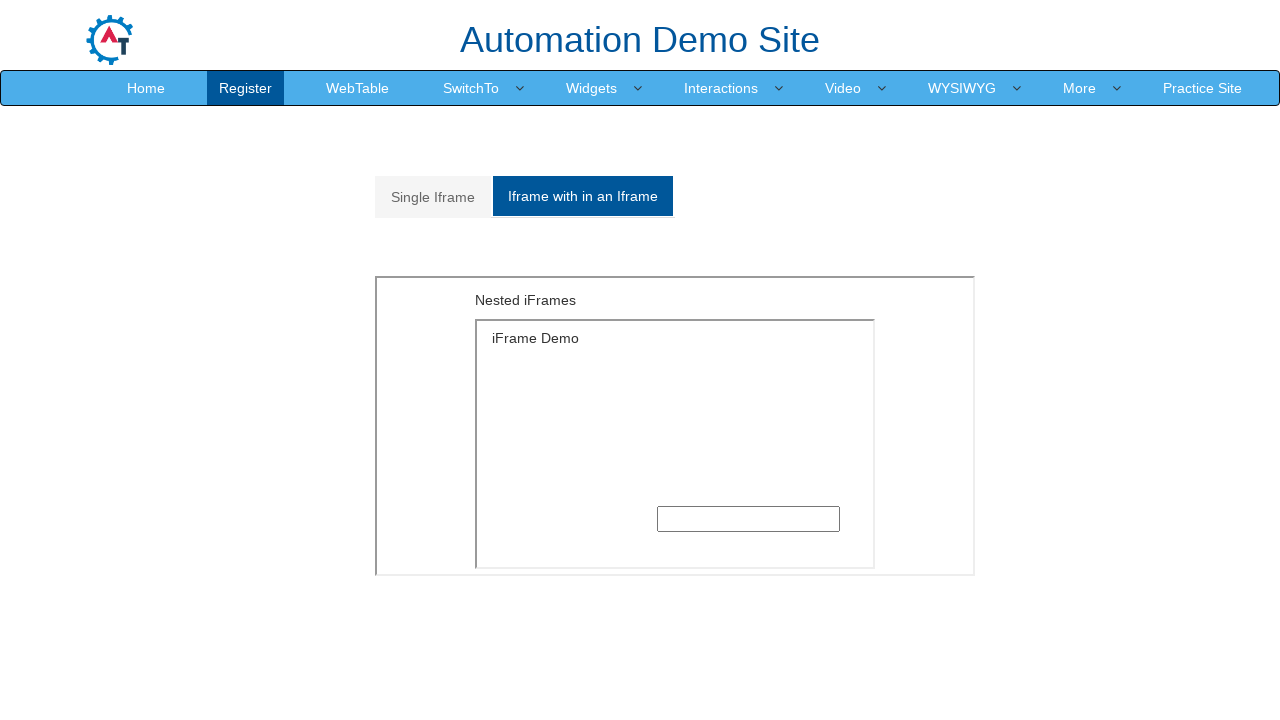

Filled text input field in inner iframe with 'Welcome' on xpath=//iframe[@src='MultipleFrames.html'] >> internal:control=enter-frame >> xp
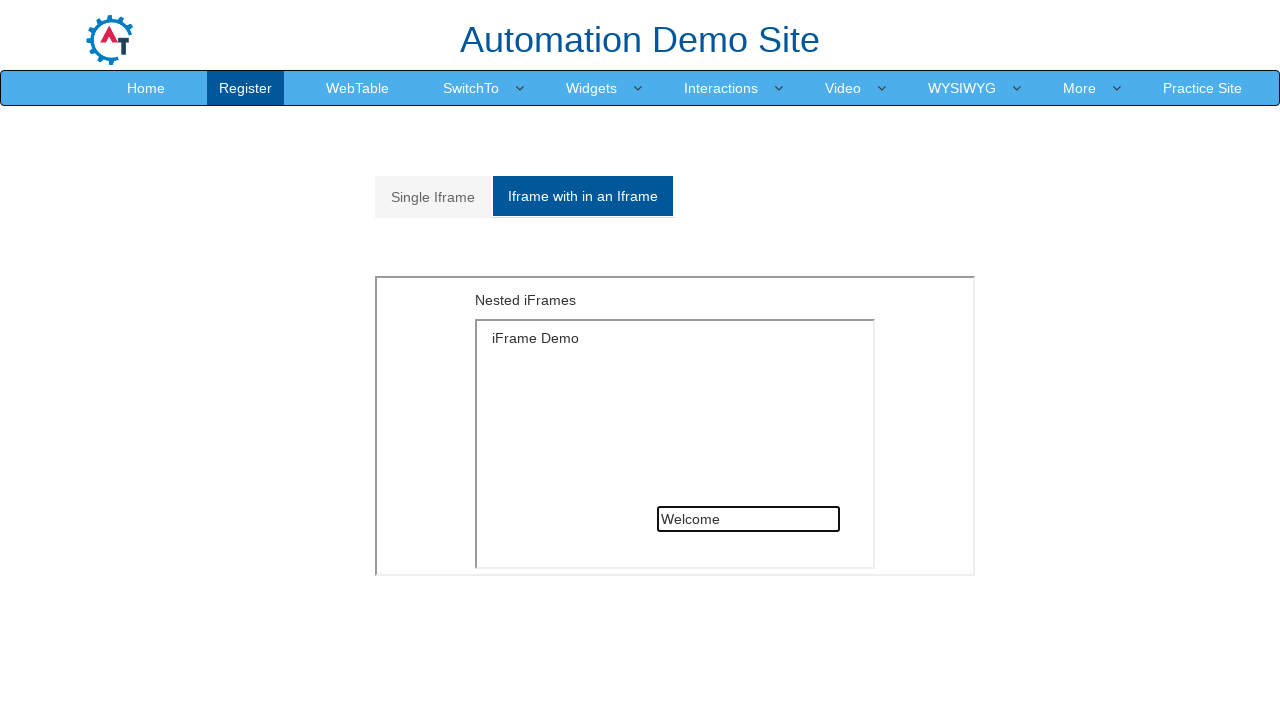

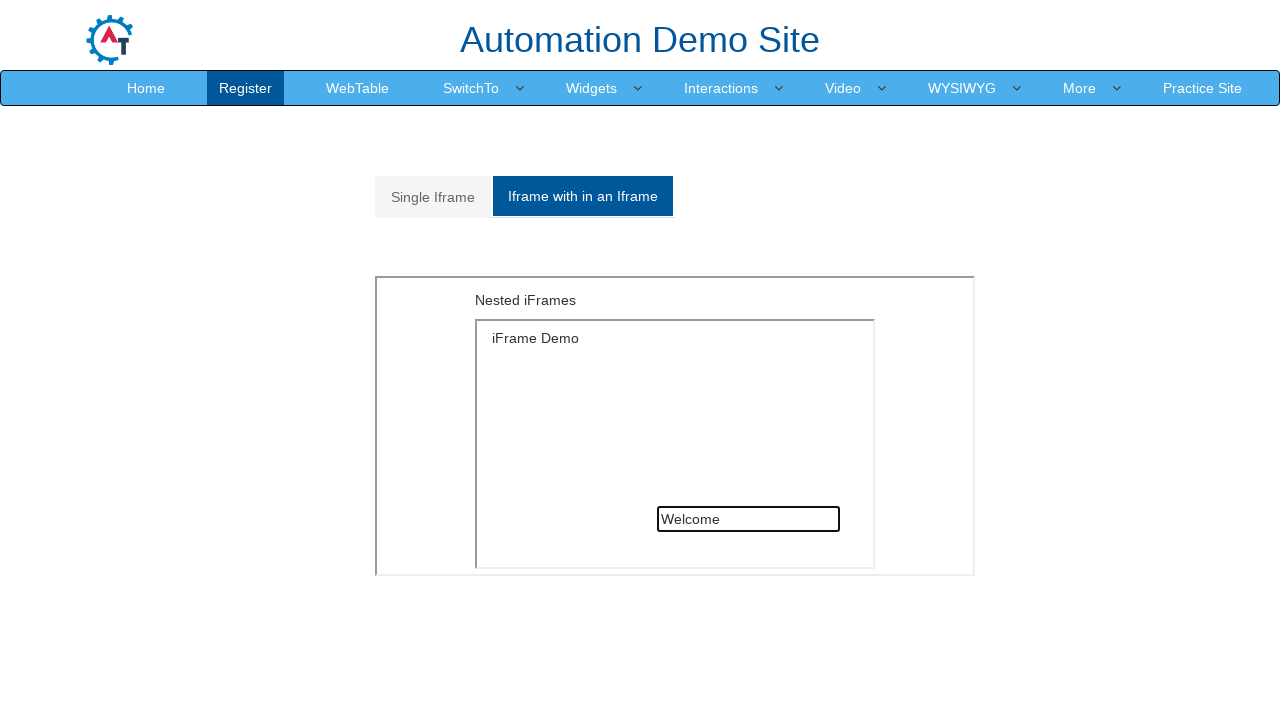